Tests that clicking Clear completed button removes completed items from the list

Starting URL: https://demo.playwright.dev/todomvc

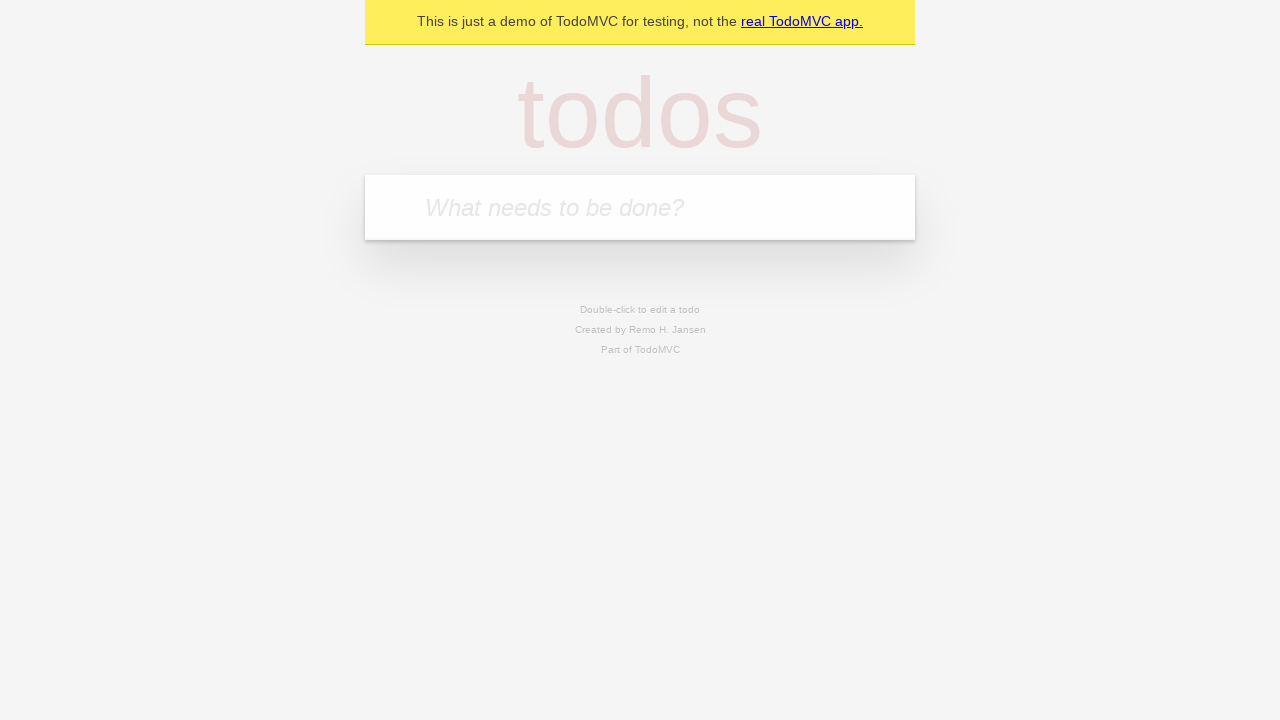

Filled todo input with 'buy some cheese' on internal:attr=[placeholder="What needs to be done?"i]
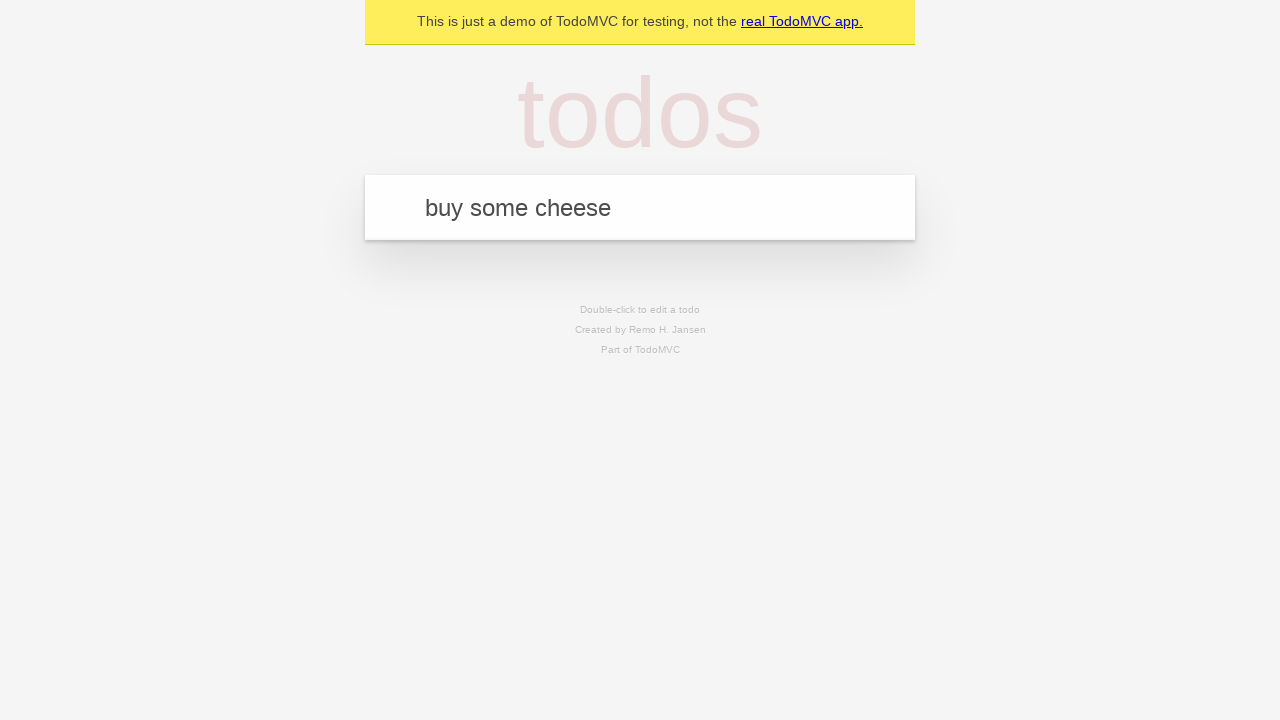

Pressed Enter to add first todo item on internal:attr=[placeholder="What needs to be done?"i]
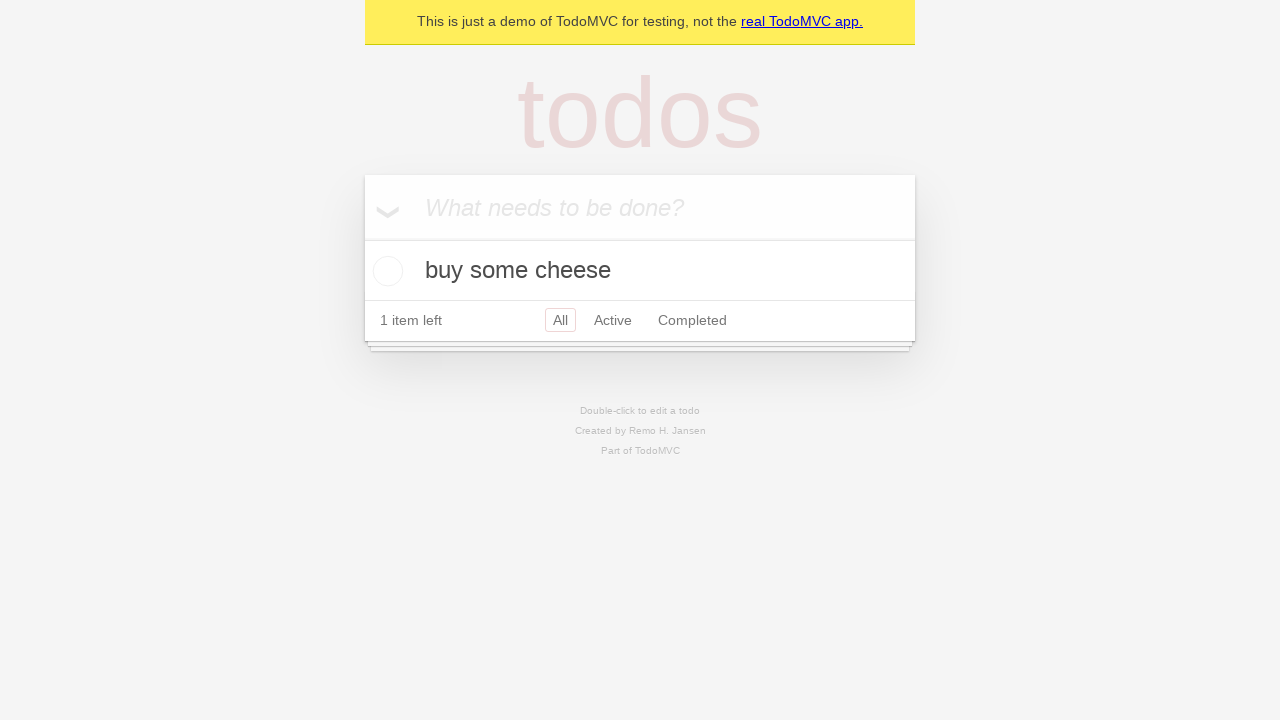

Filled todo input with 'feed the cat' on internal:attr=[placeholder="What needs to be done?"i]
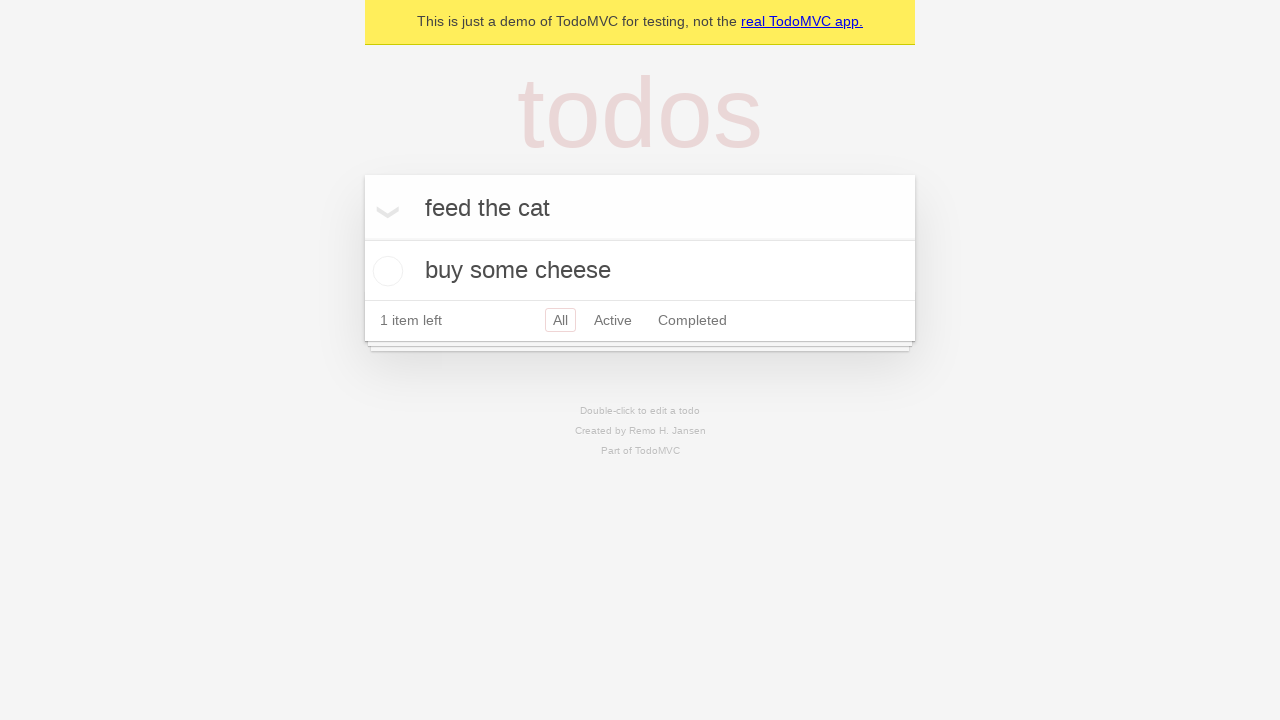

Pressed Enter to add second todo item on internal:attr=[placeholder="What needs to be done?"i]
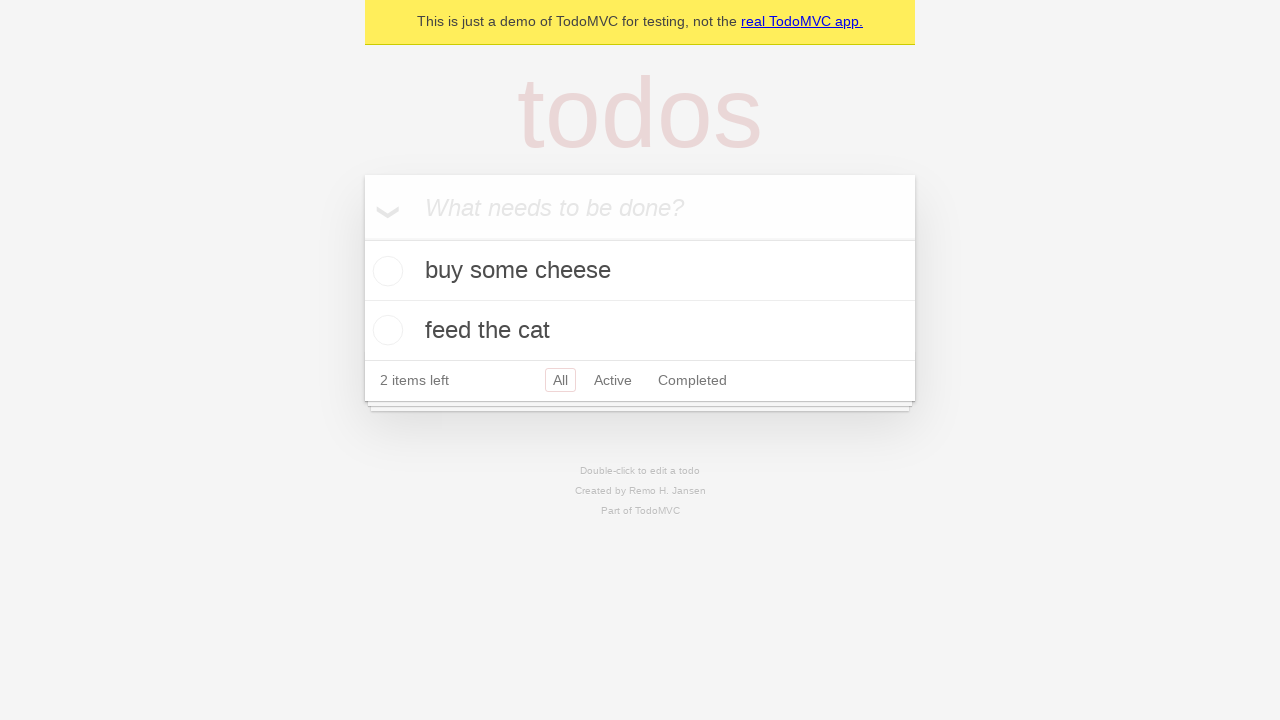

Filled todo input with 'book a doctors appointment' on internal:attr=[placeholder="What needs to be done?"i]
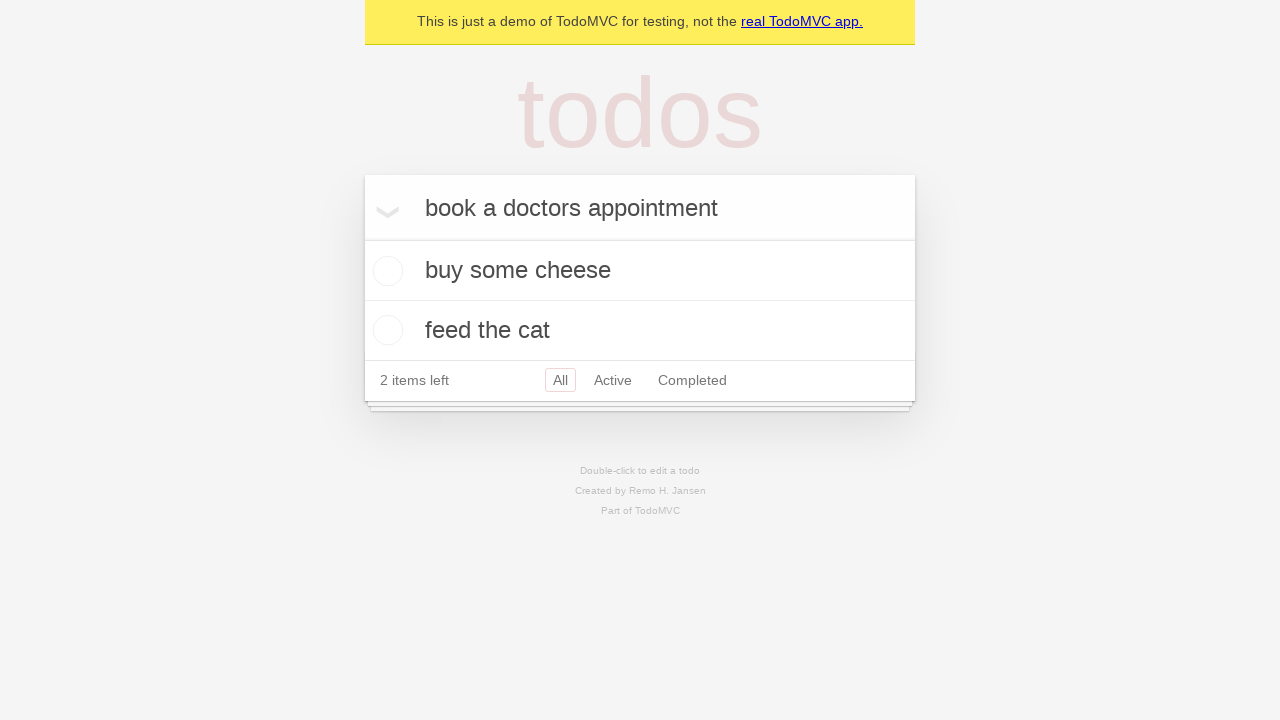

Pressed Enter to add third todo item on internal:attr=[placeholder="What needs to be done?"i]
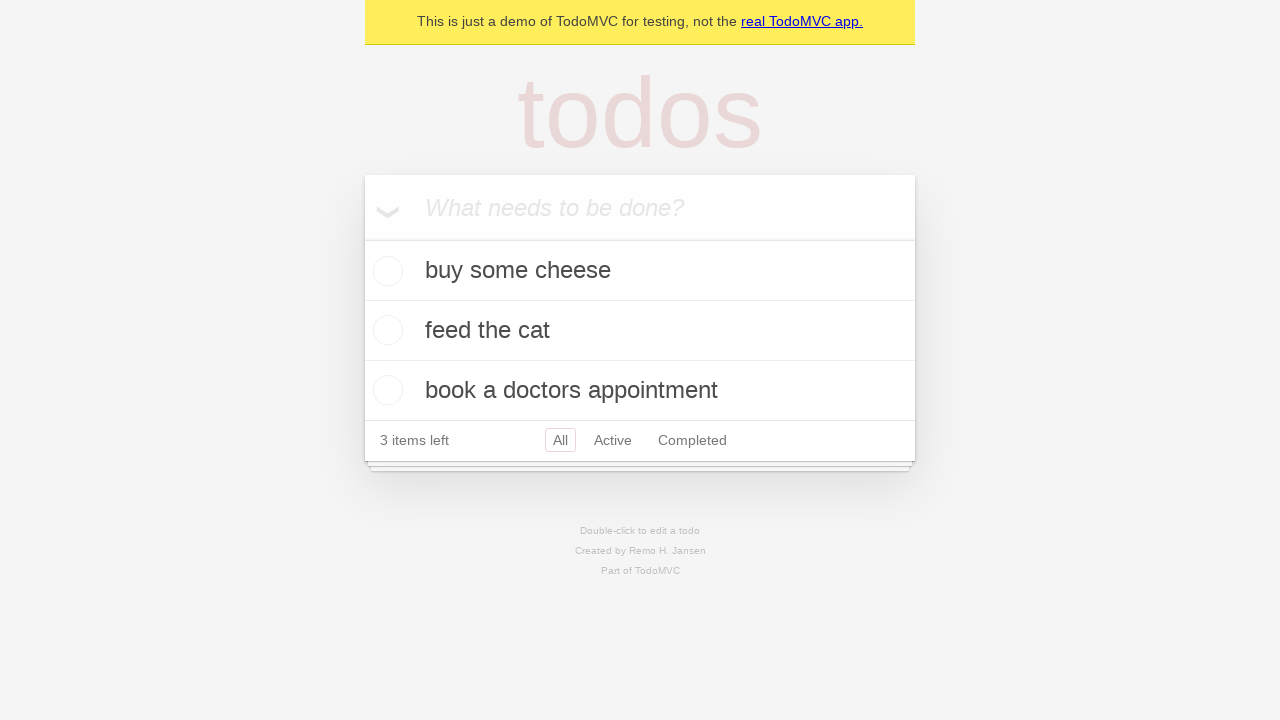

Checked the second todo item checkbox at (385, 330) on internal:testid=[data-testid="todo-item"s] >> nth=1 >> internal:role=checkbox
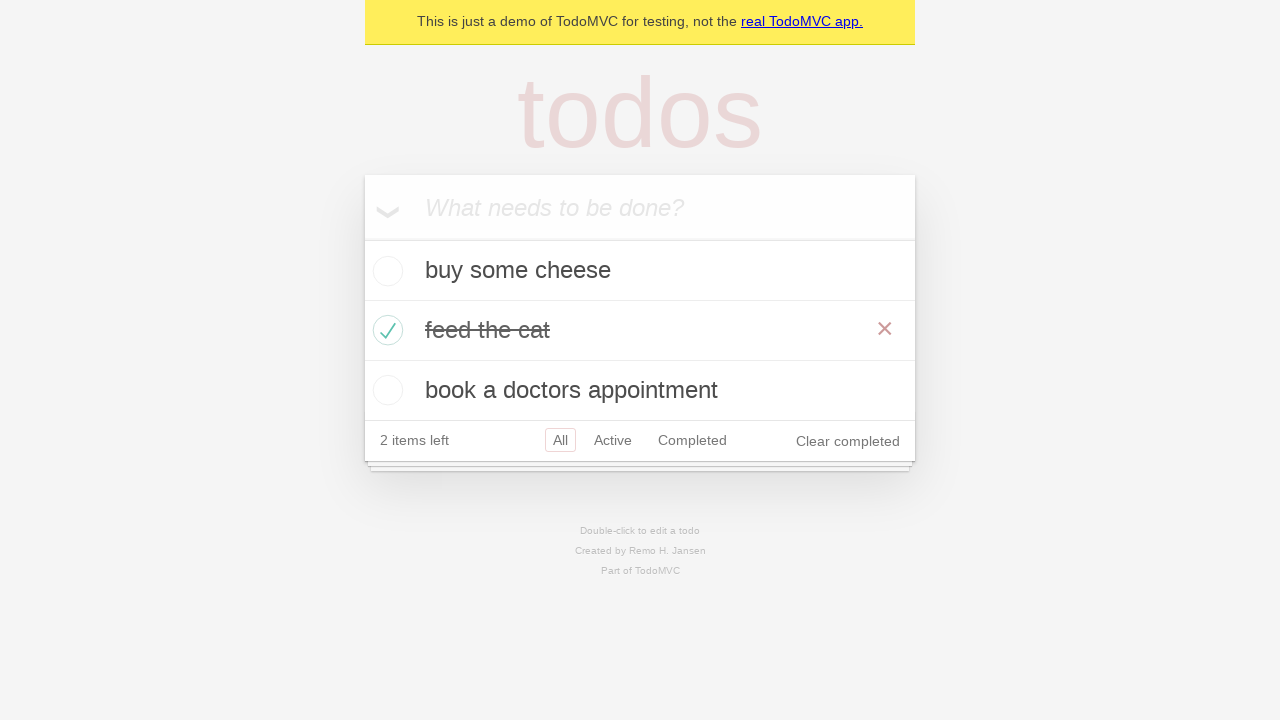

Clicked Clear completed button to remove completed items at (848, 441) on internal:role=button[name="Clear completed"i]
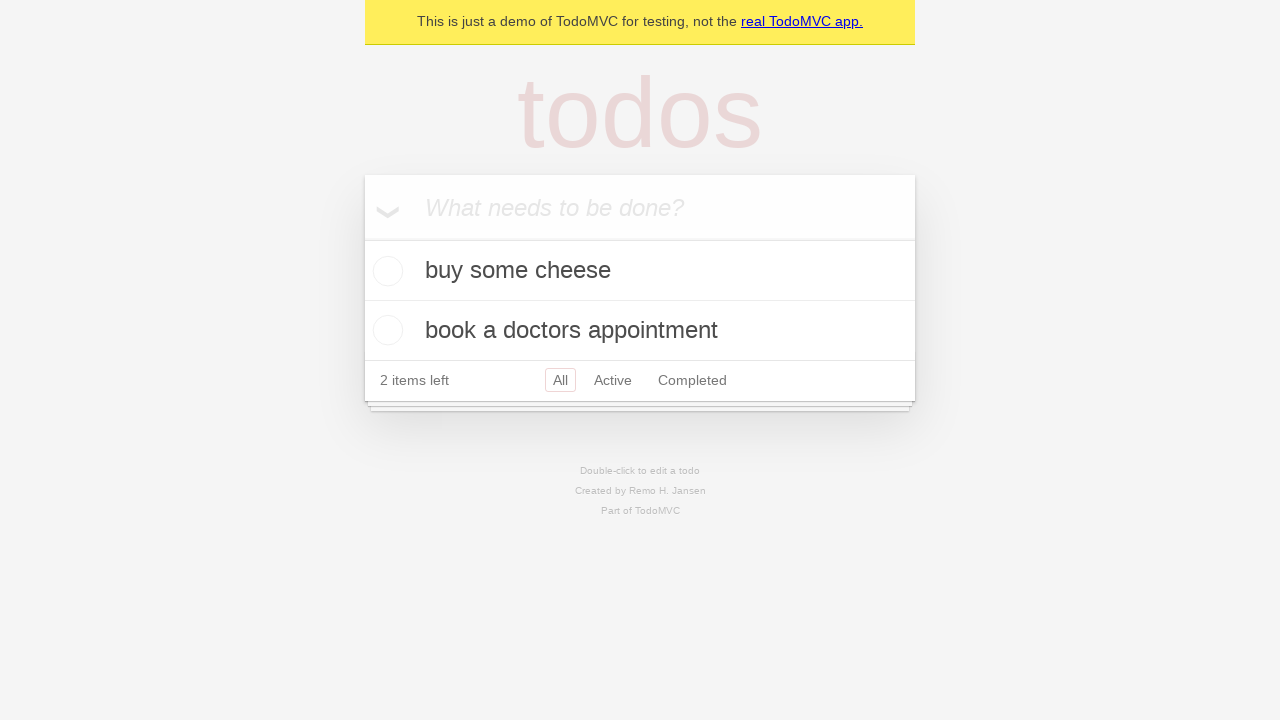

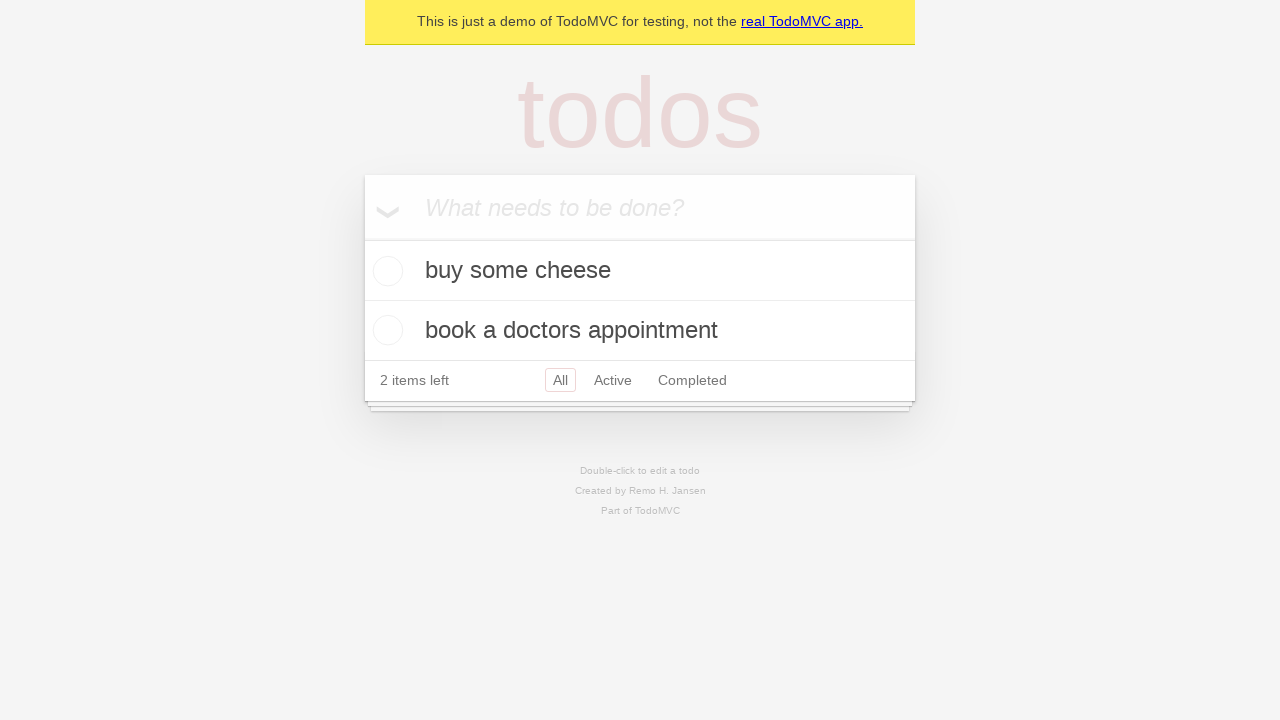